Verifies that payment partner logotypes are displayed in the commission-free block

Starting URL: https://www.mts.by/

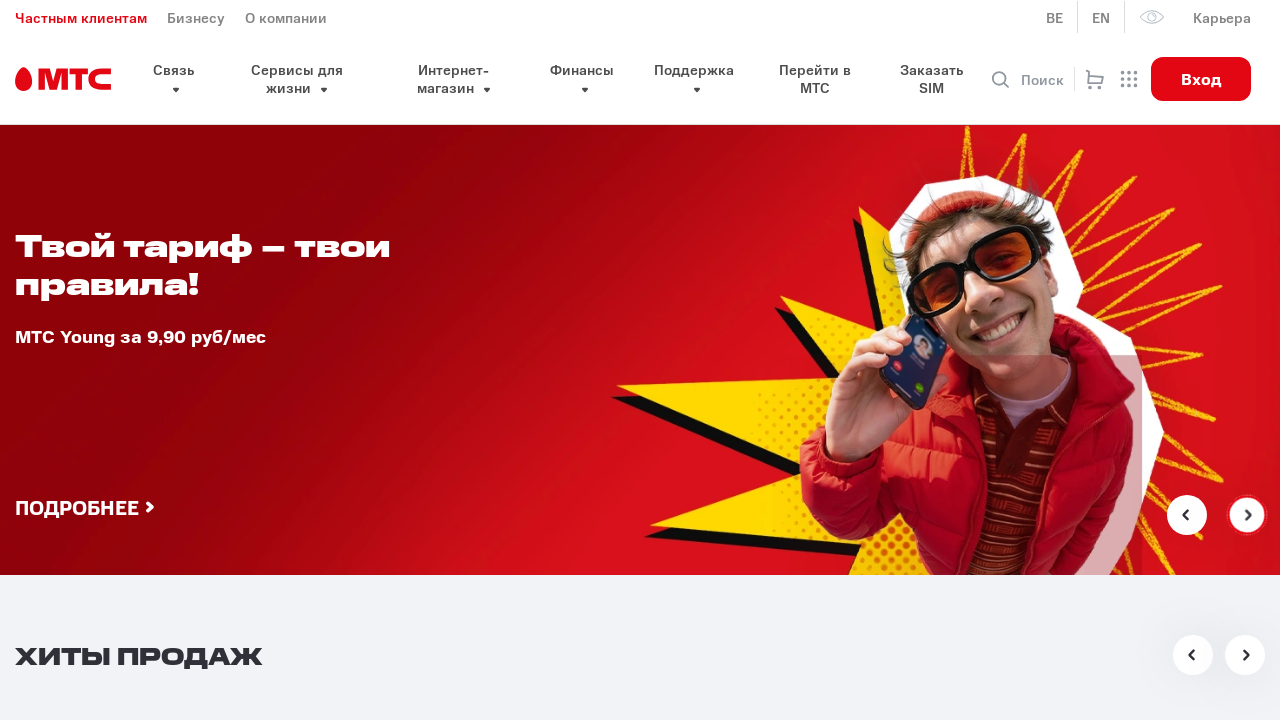

Located payment partner logotypes container
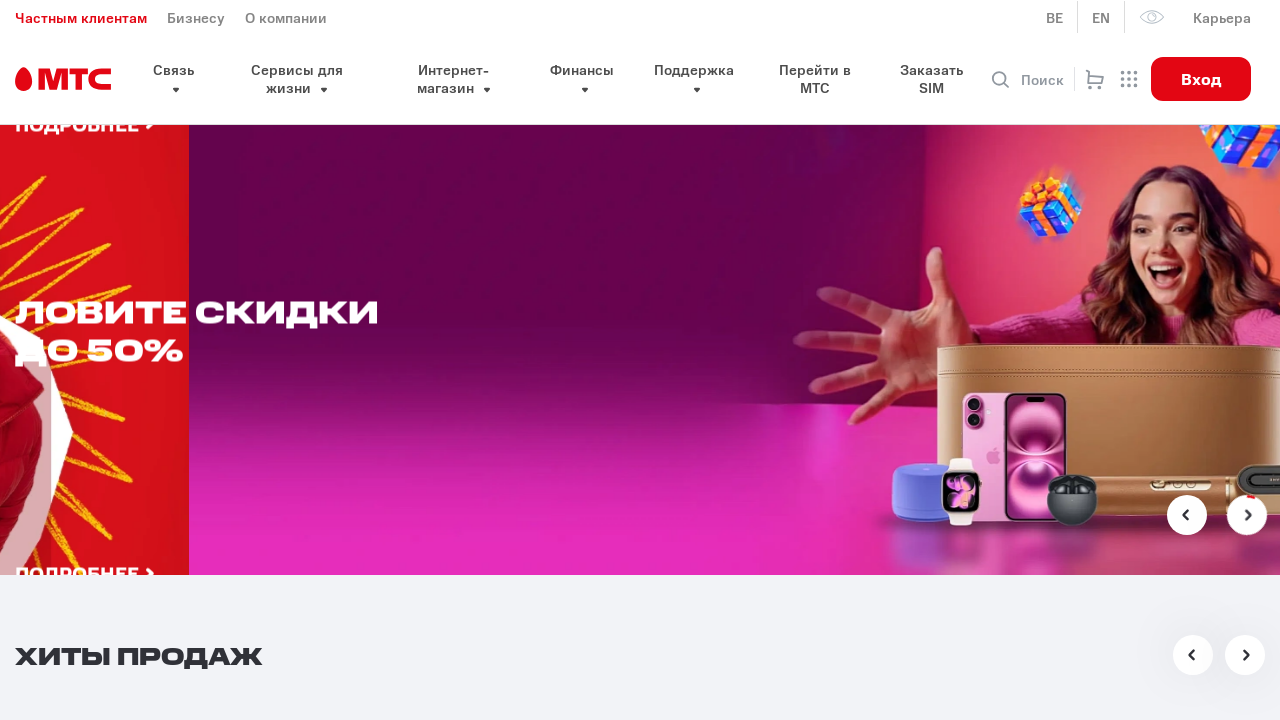

Waited for first logotypes element to become visible
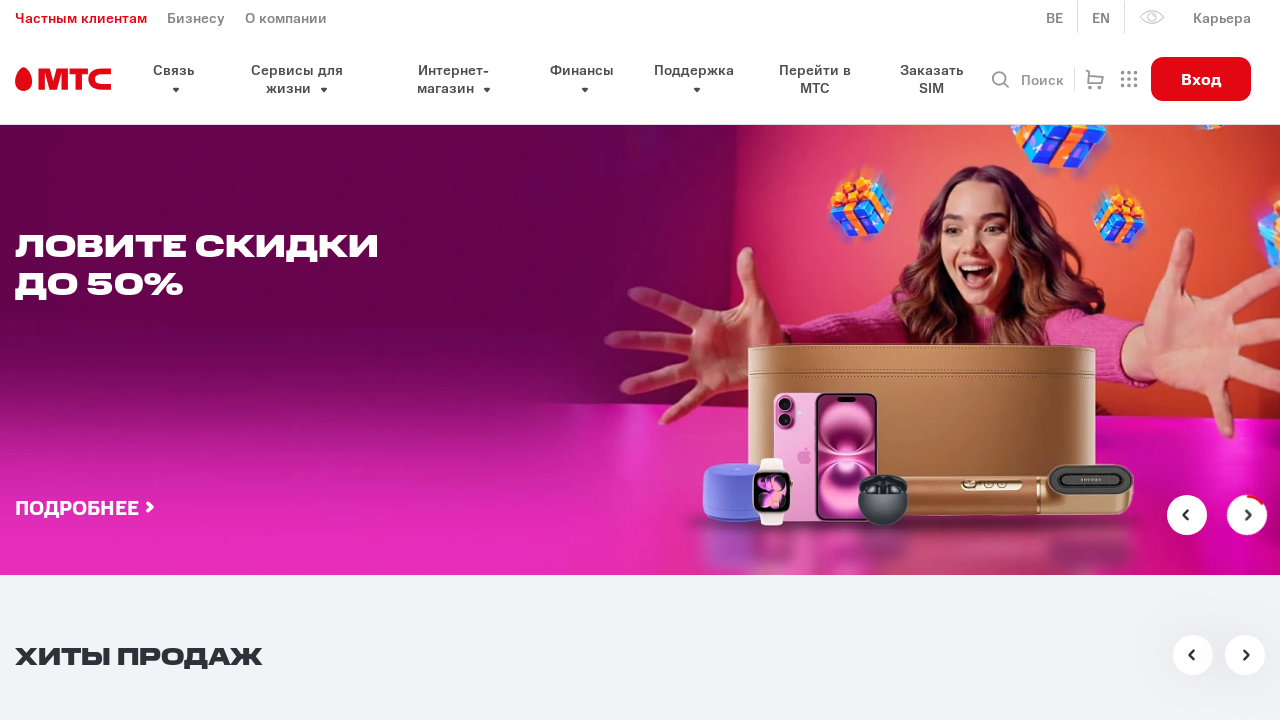

Counted payment partner logotype elements: 1 found
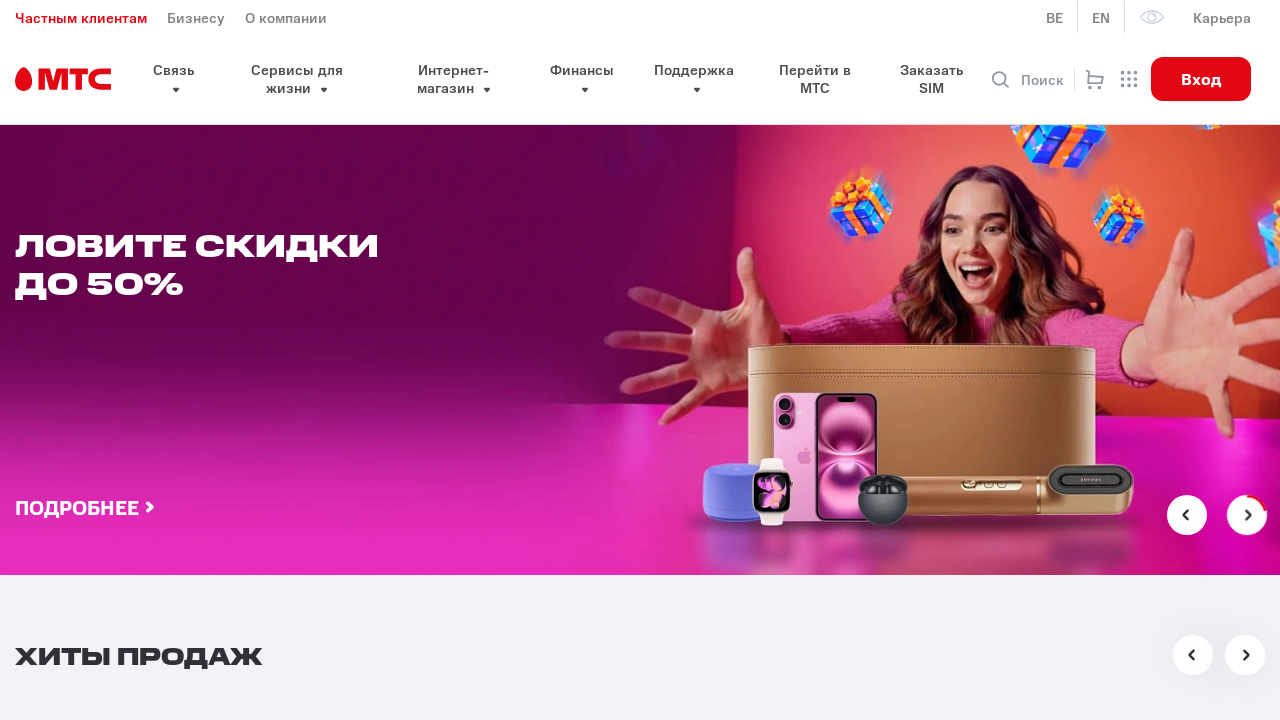

Verified that at least one logotype element is present in commission-free block
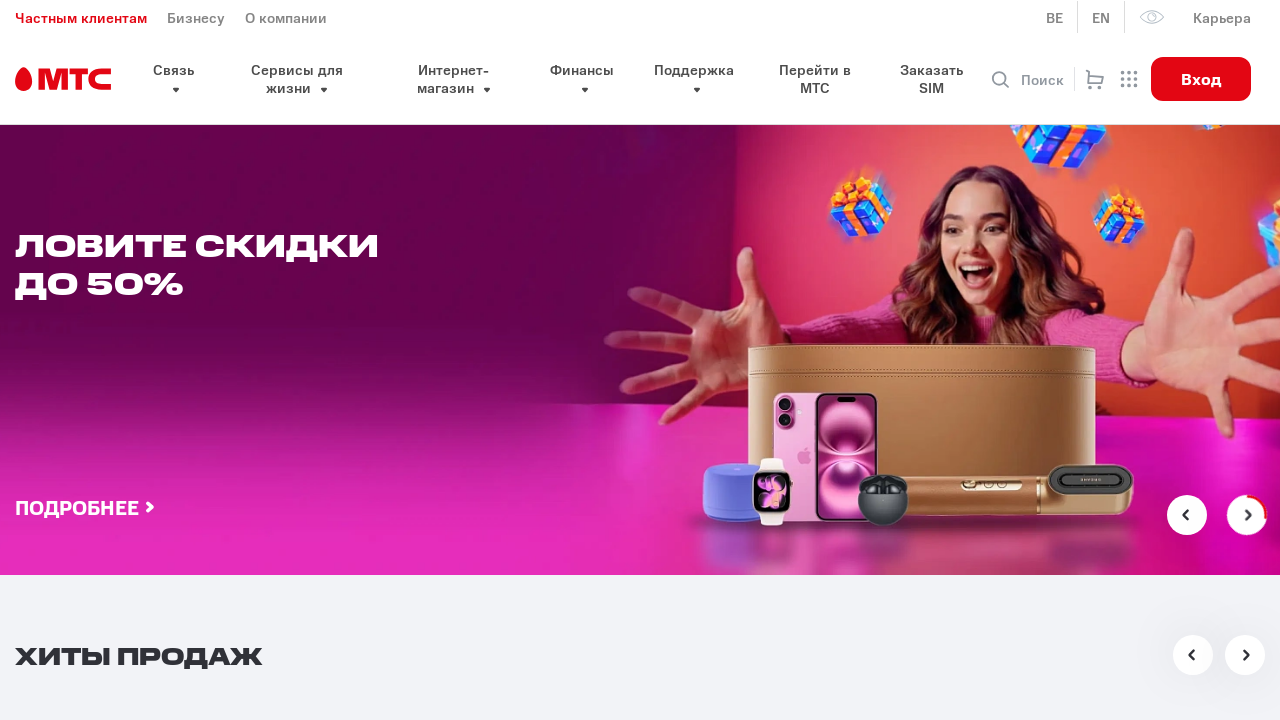

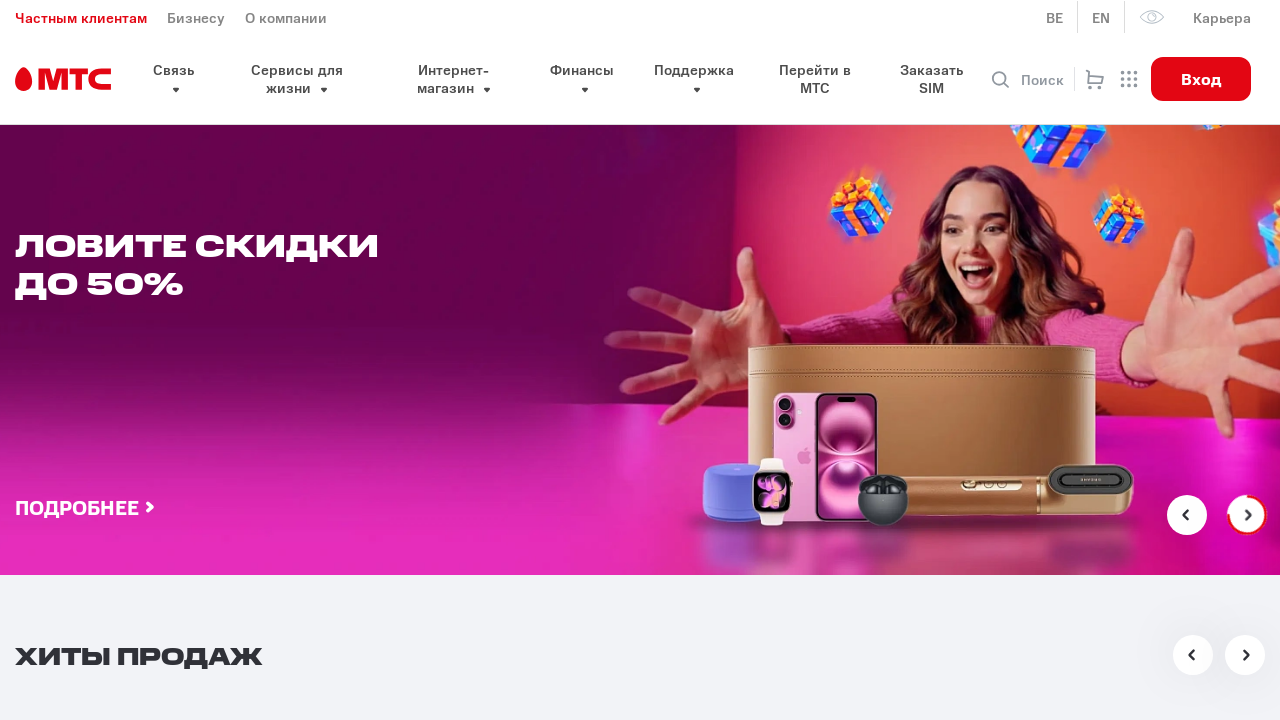